Tests iframe interaction by entering text in main page, switching to iframe to select dropdown option, then switching back to main page to enter more text

Starting URL: https://www.hyrtutorials.com/p/frames-practice.html

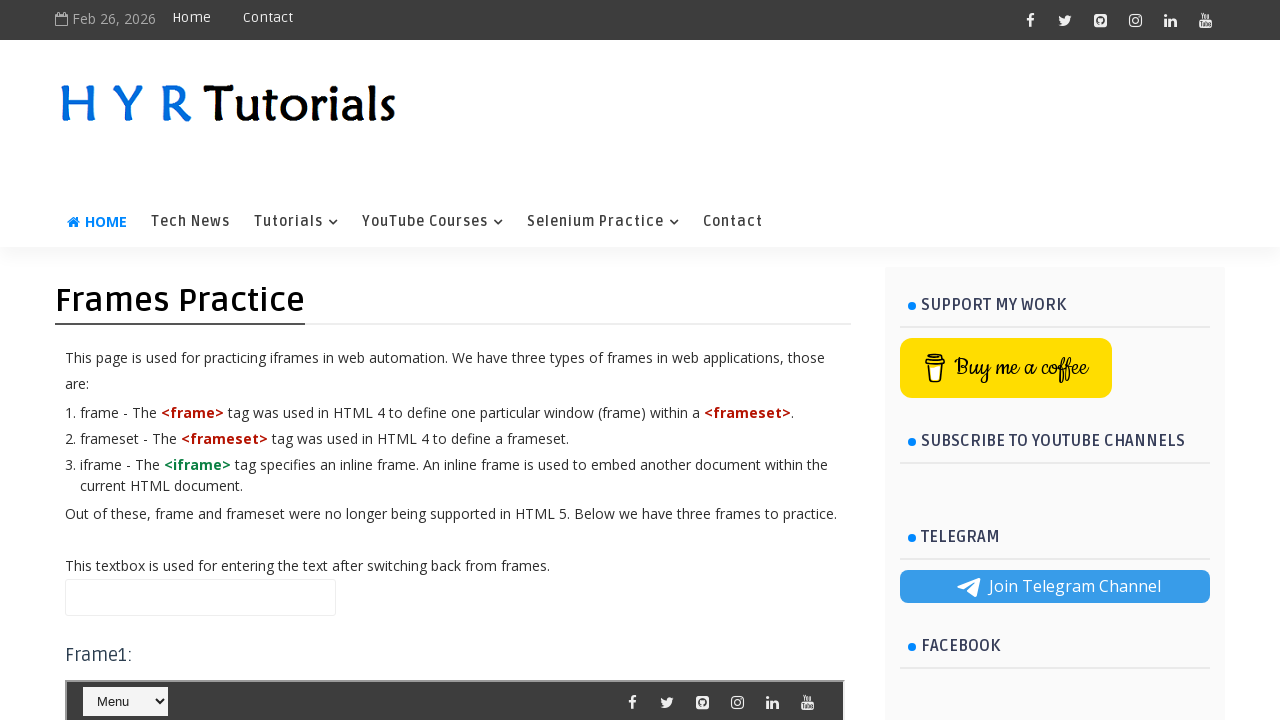

Entered text 'Input at main page' in main page input field on #name
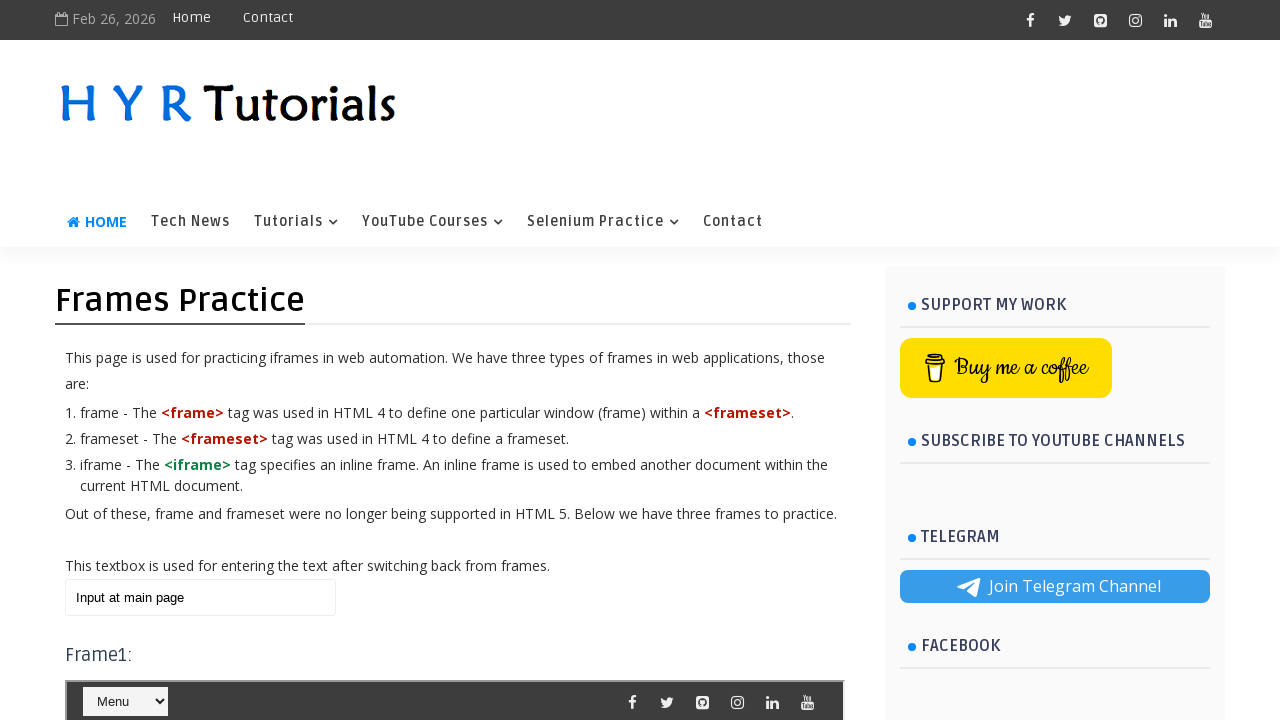

Switched to iframe with name 'frm1'
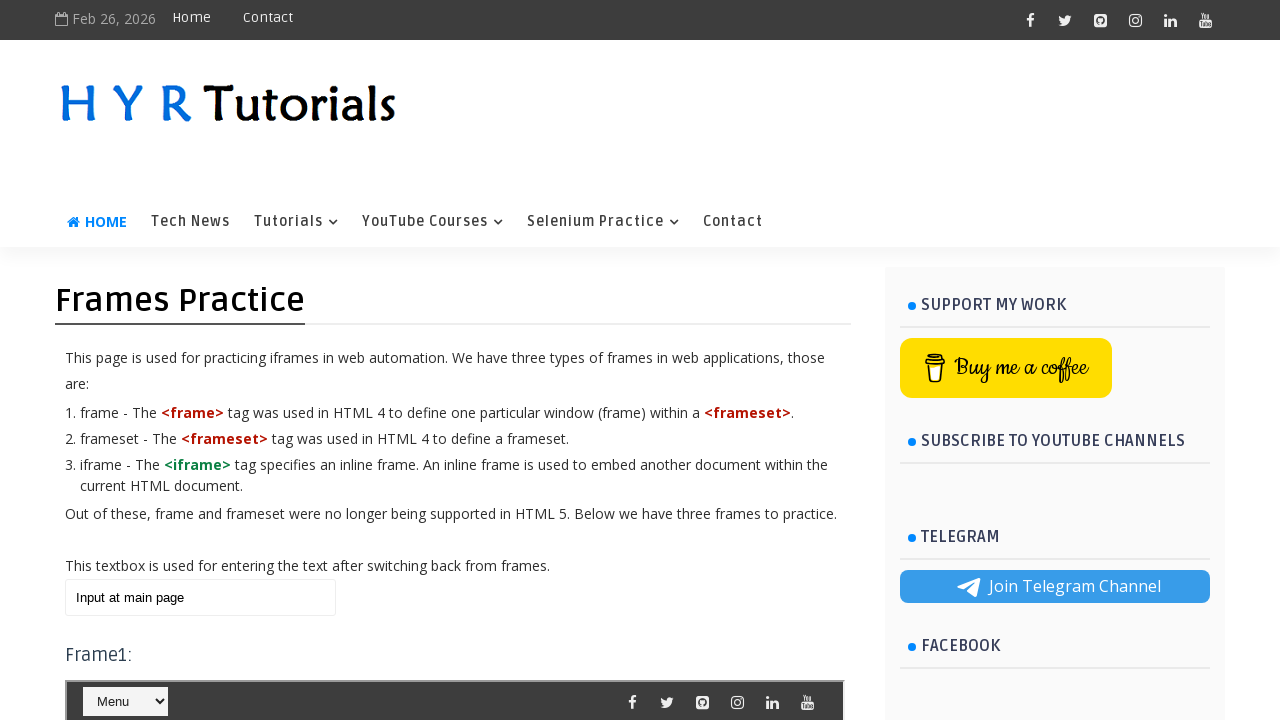

Selected dropdown option at index 1 in iframe
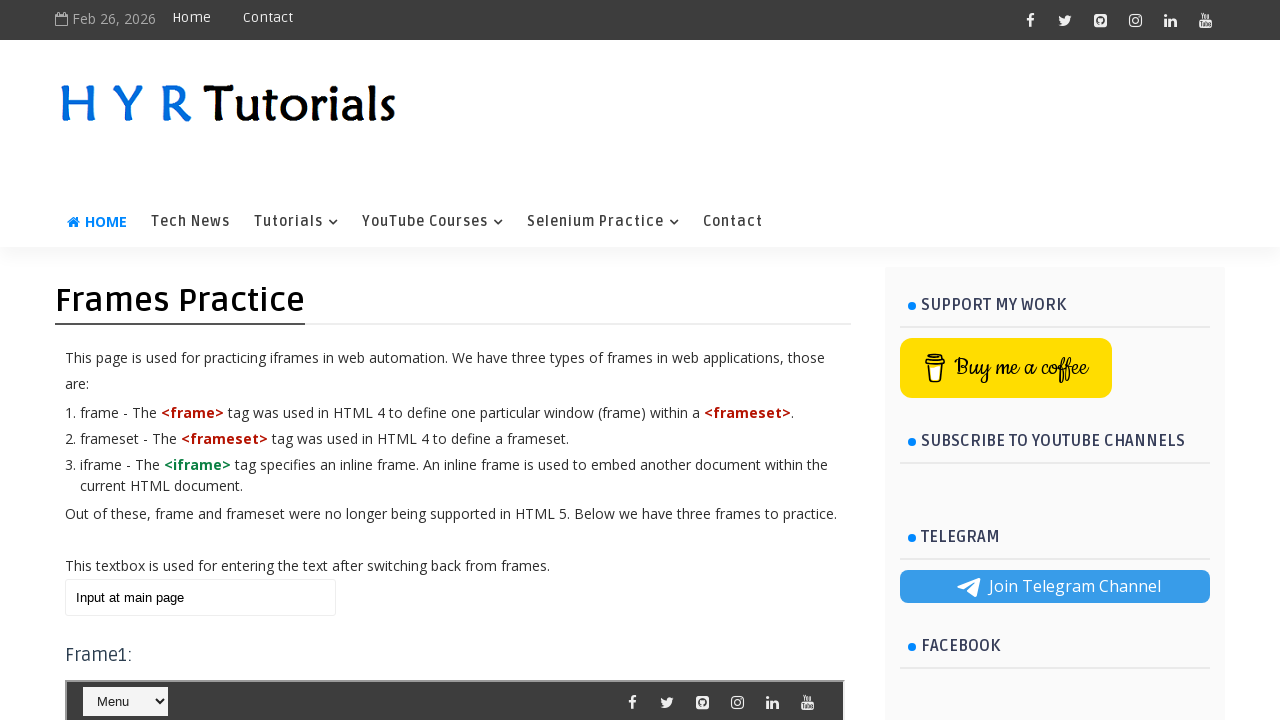

Entered text 'Input at main page after child' in main page input field after returning from iframe on #name
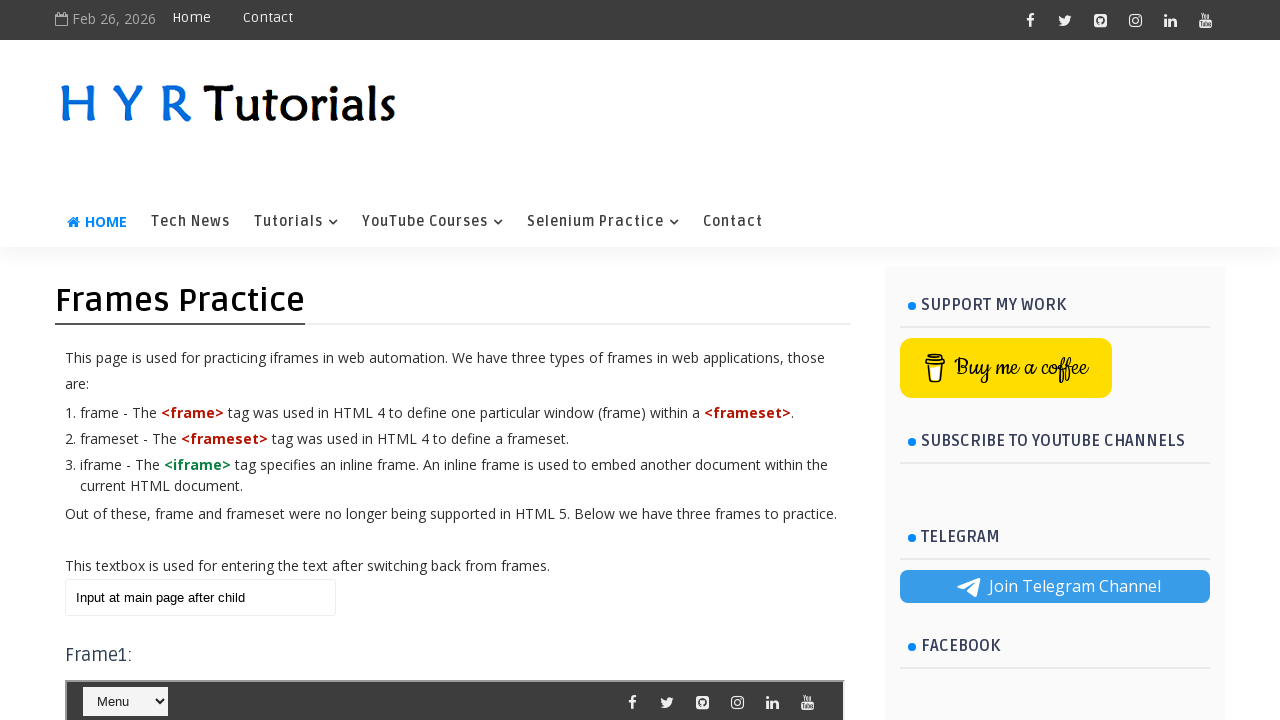

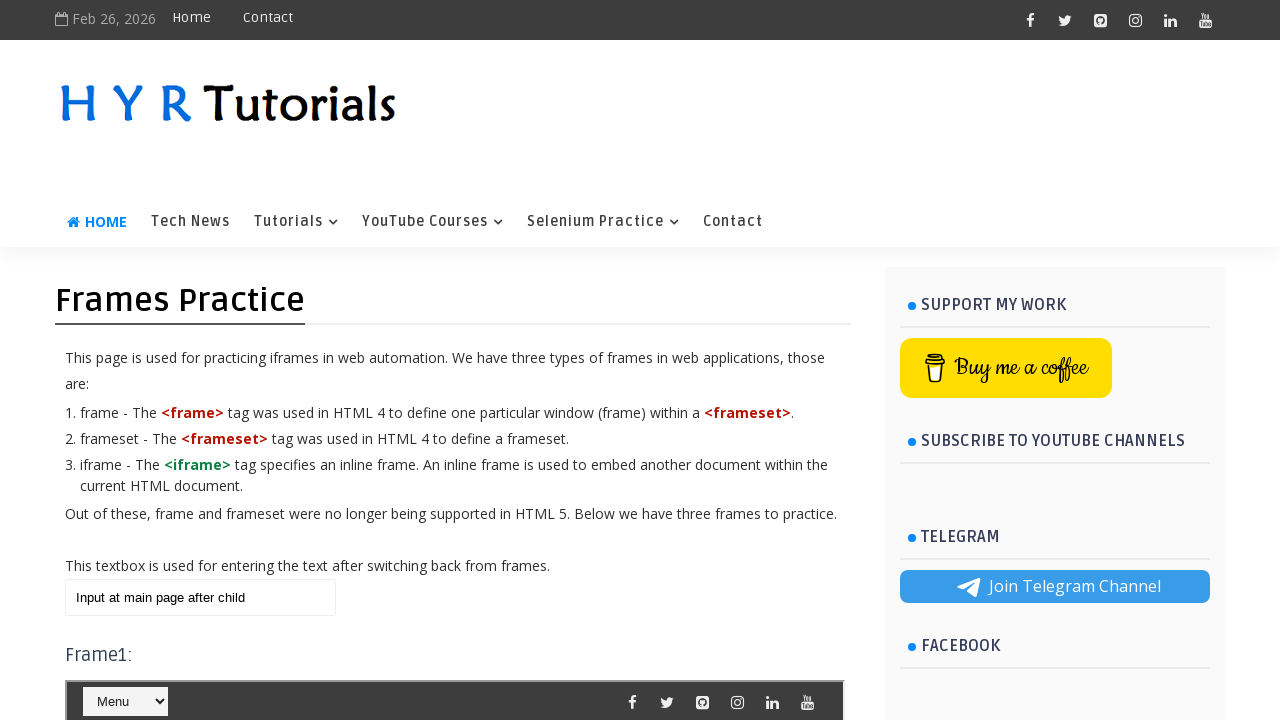